Tests the passenger selection dropdown functionality by opening the dropdown, incrementing the children count 4 times, and closing the dropdown.

Starting URL: https://rahulshettyacademy.com/dropdownsPractise/

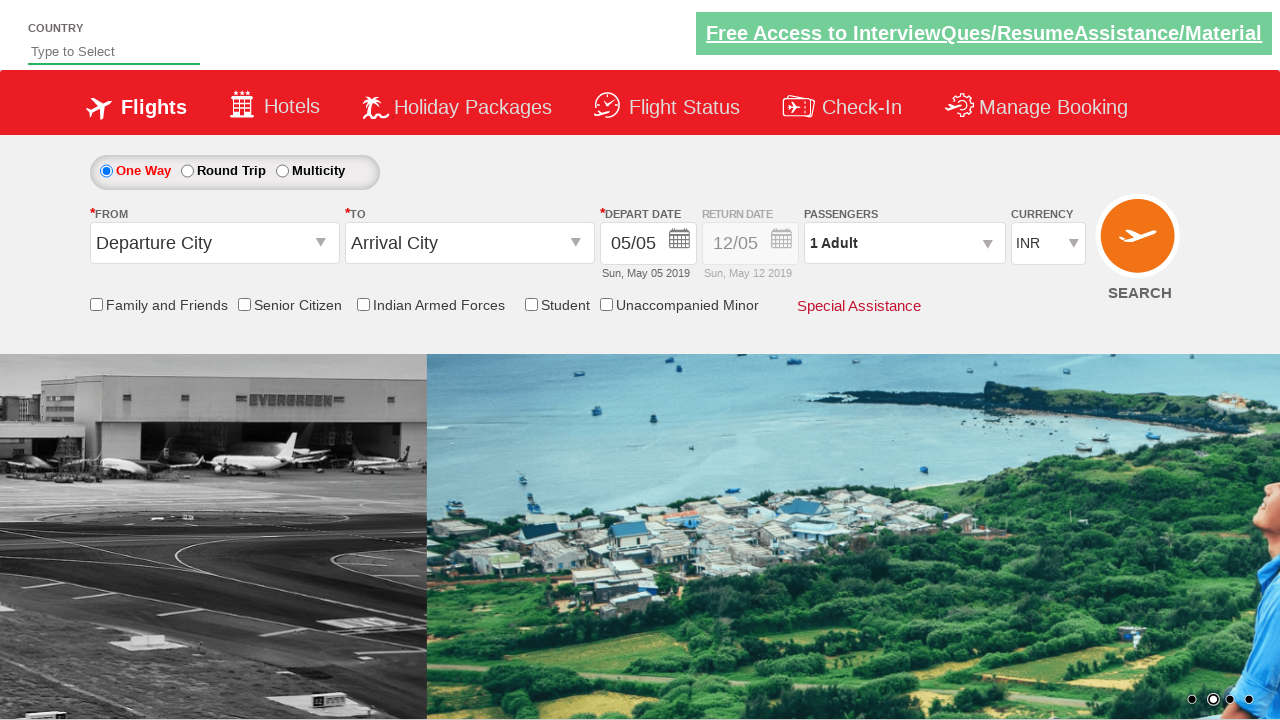

Clicked passenger info dropdown to open it at (904, 243) on #divpaxinfo
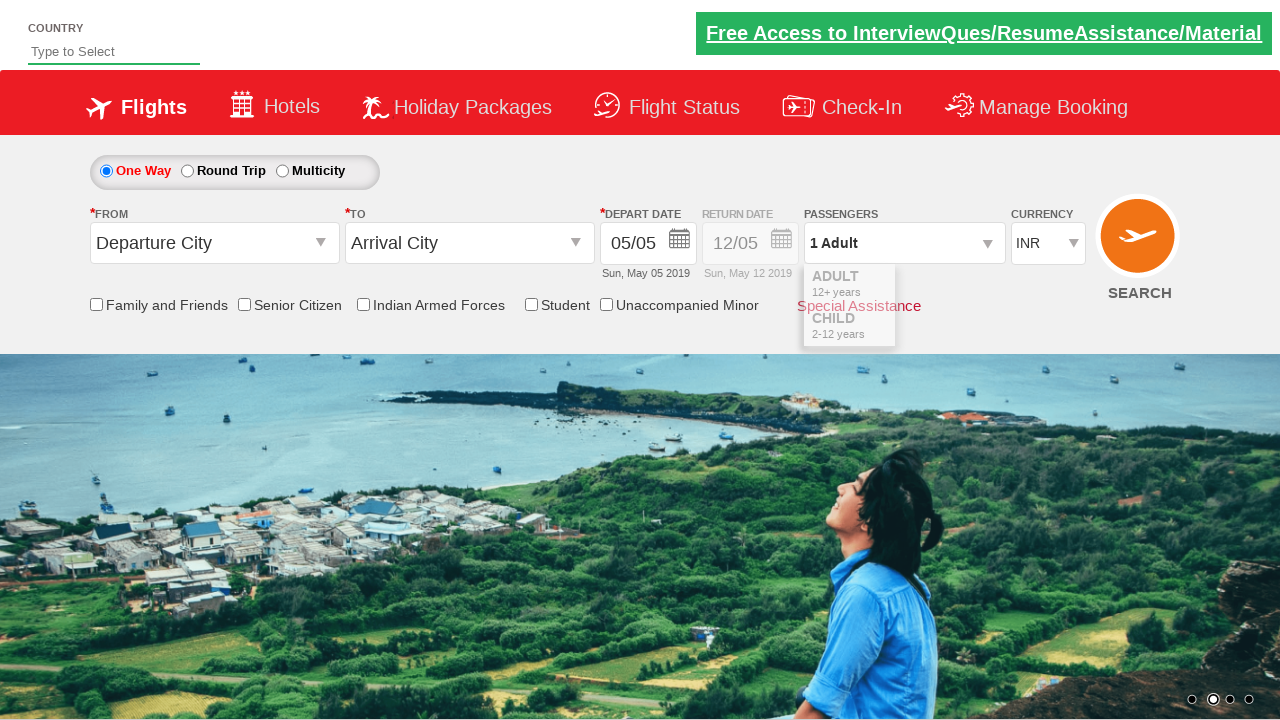

Waited 1000ms for dropdown to become visible
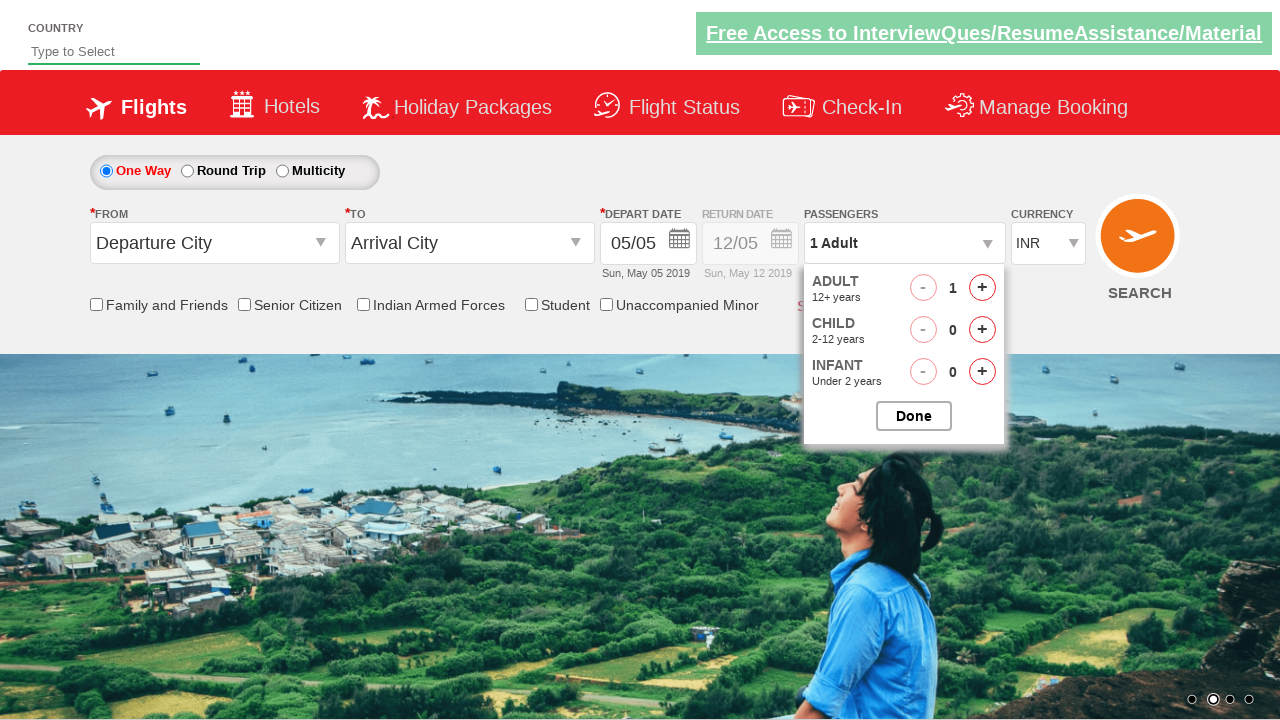

Incremented children count (iteration 1 of 4) at (982, 330) on #hrefIncChd
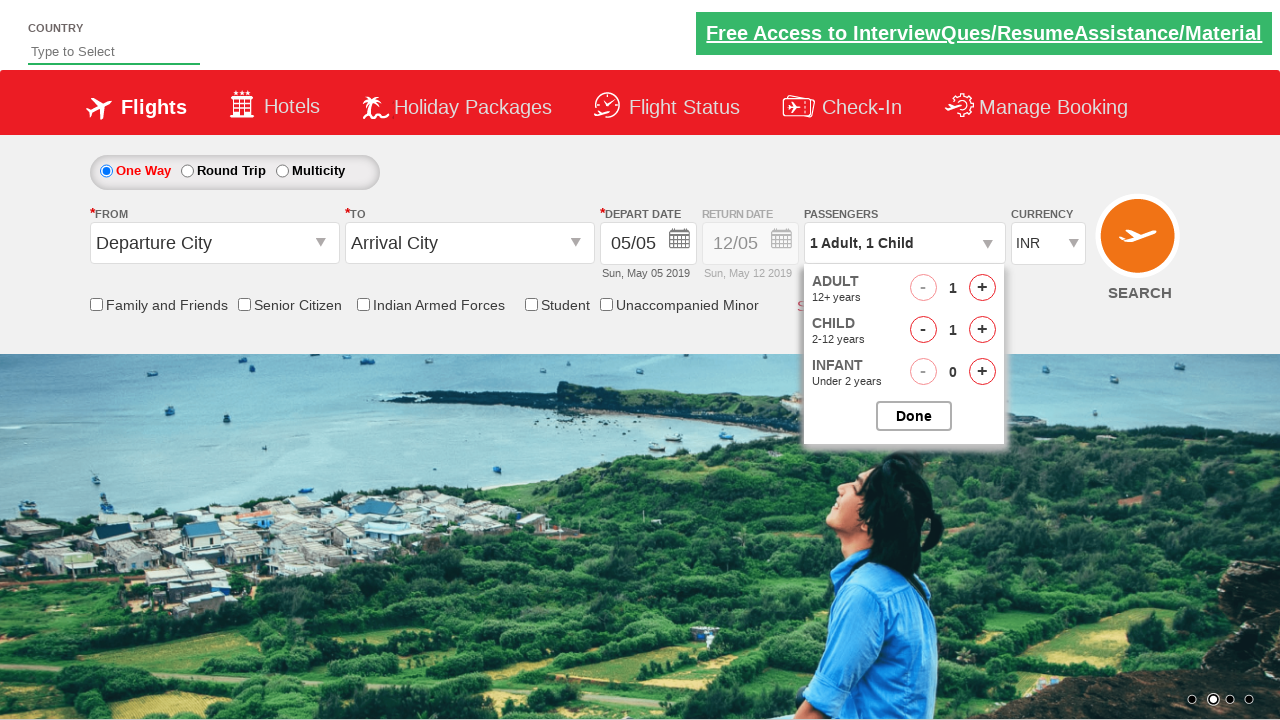

Incremented children count (iteration 2 of 4) at (982, 330) on #hrefIncChd
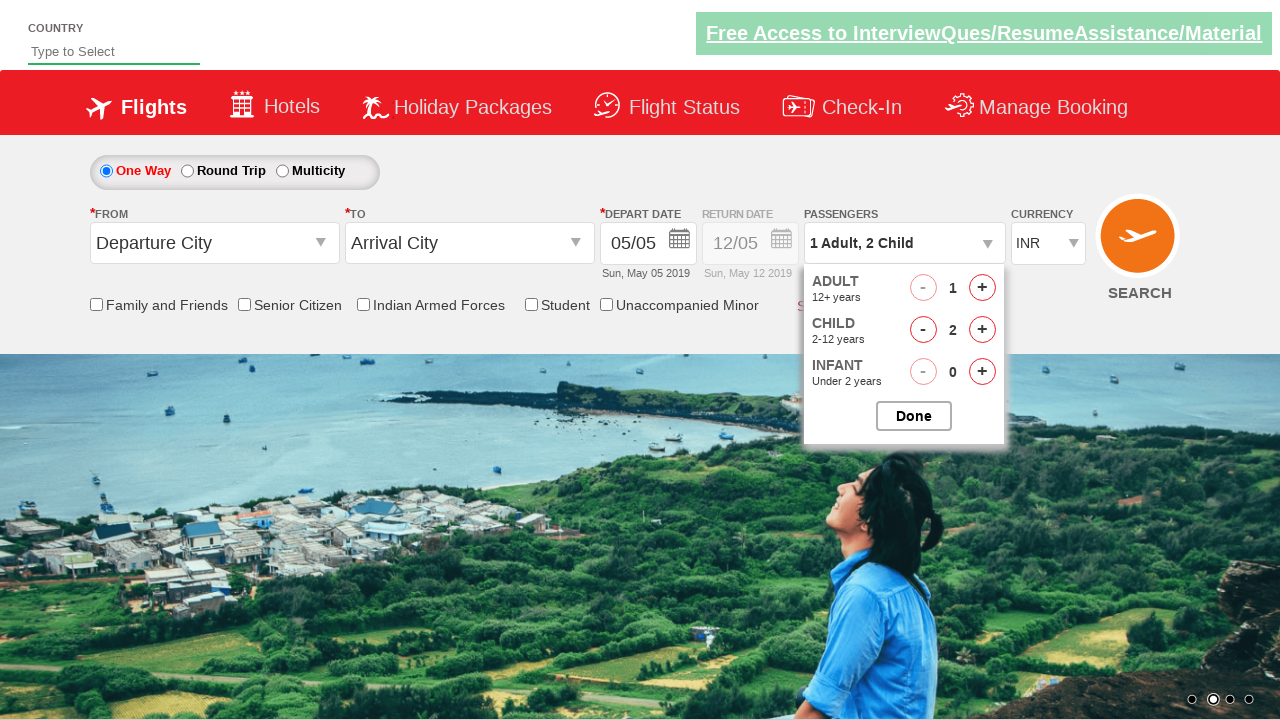

Incremented children count (iteration 3 of 4) at (982, 330) on #hrefIncChd
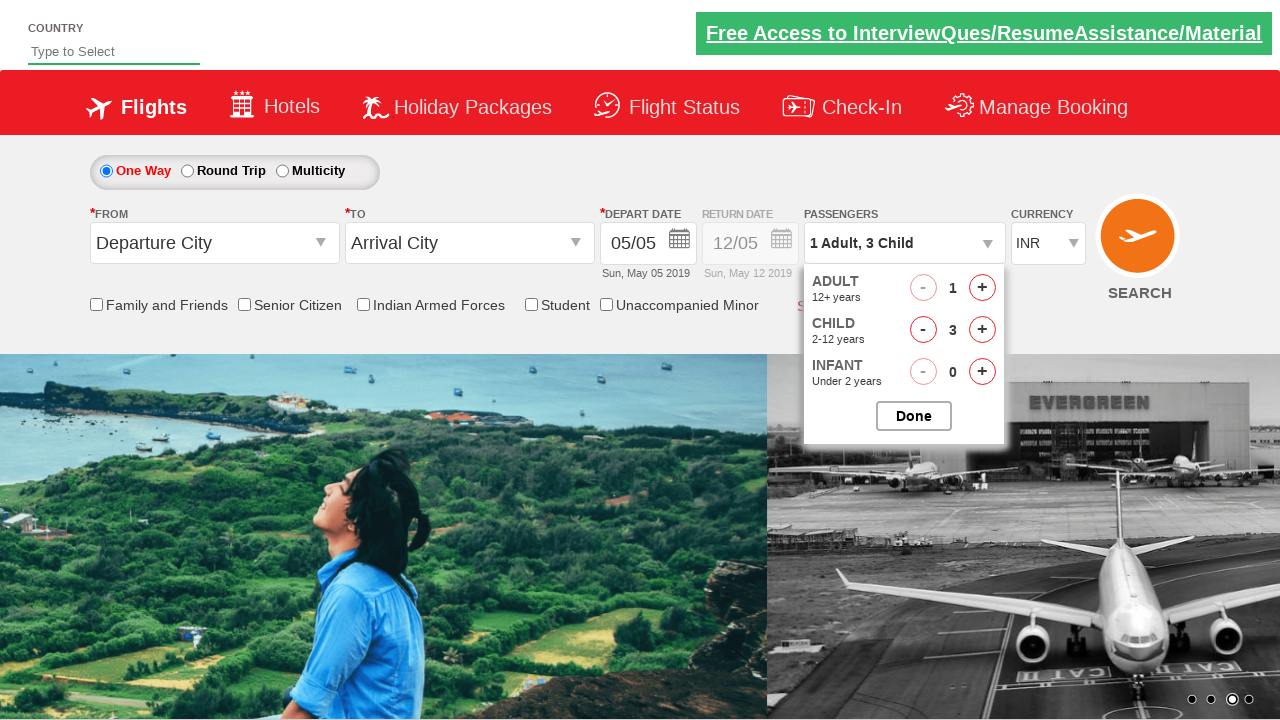

Incremented children count (iteration 4 of 4) at (982, 330) on #hrefIncChd
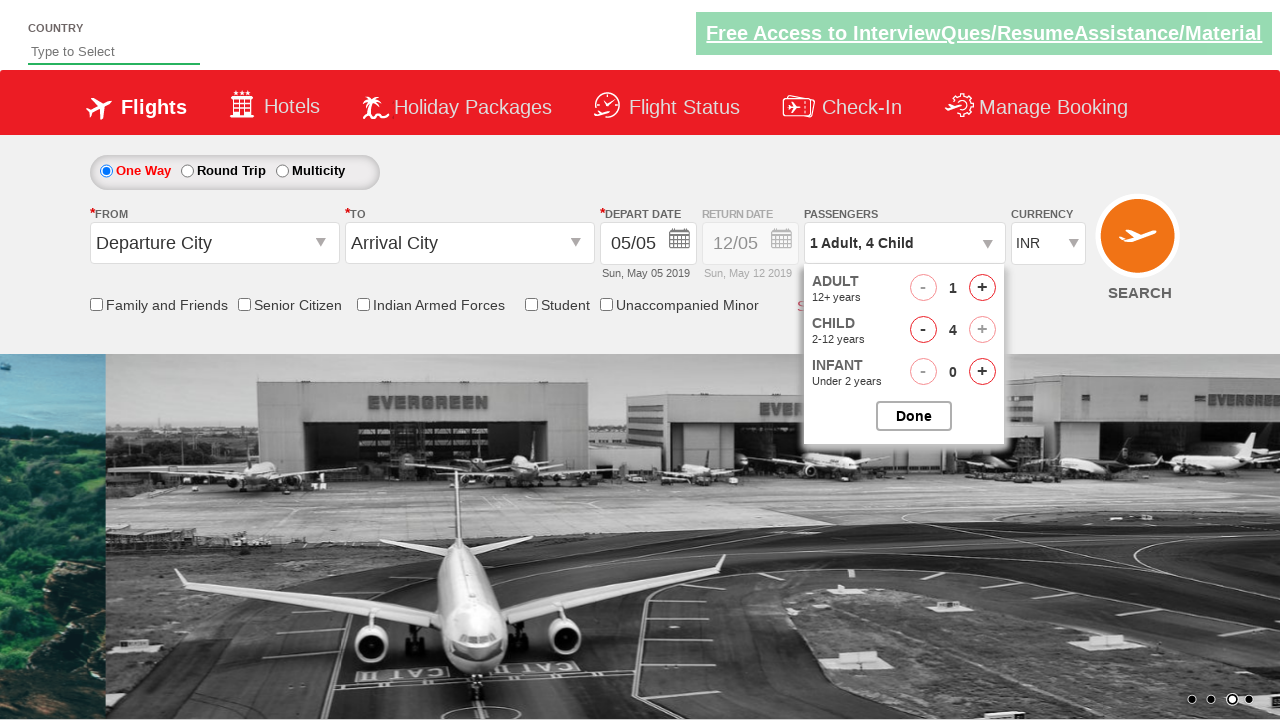

Clicked button to close passenger options dropdown at (914, 416) on #btnclosepaxoption
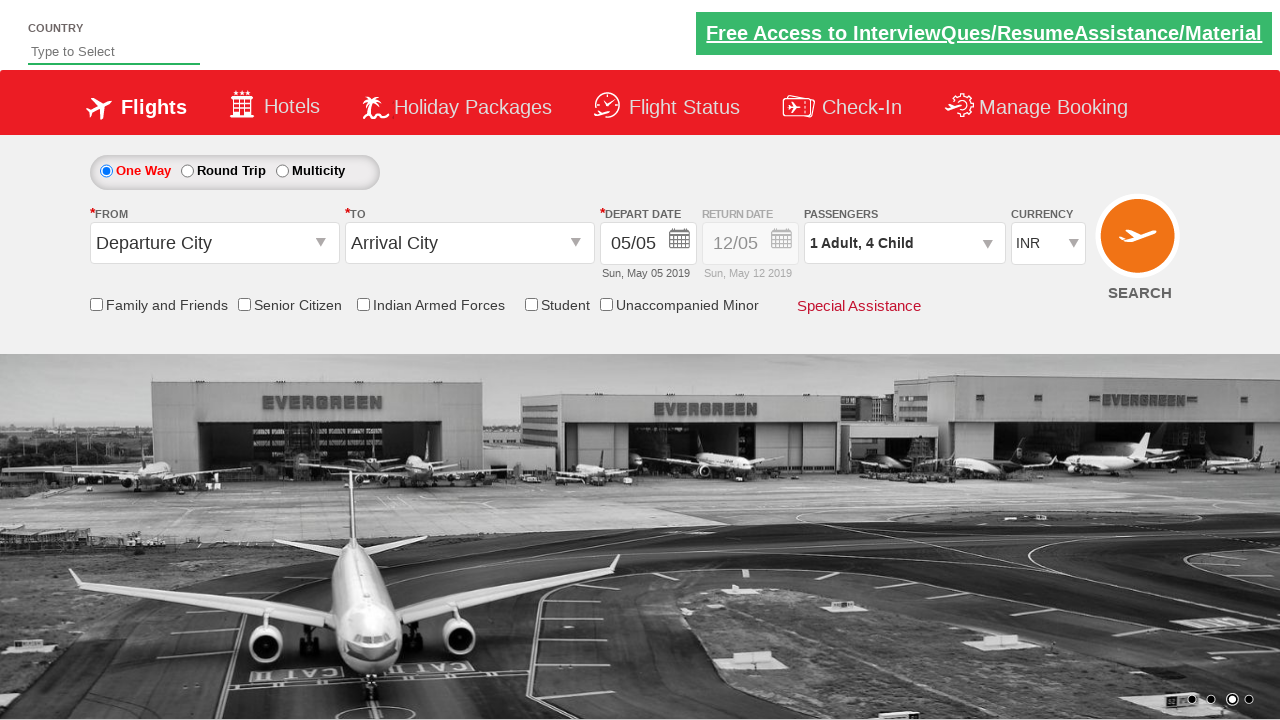

Verified passenger info dropdown is still present after closing
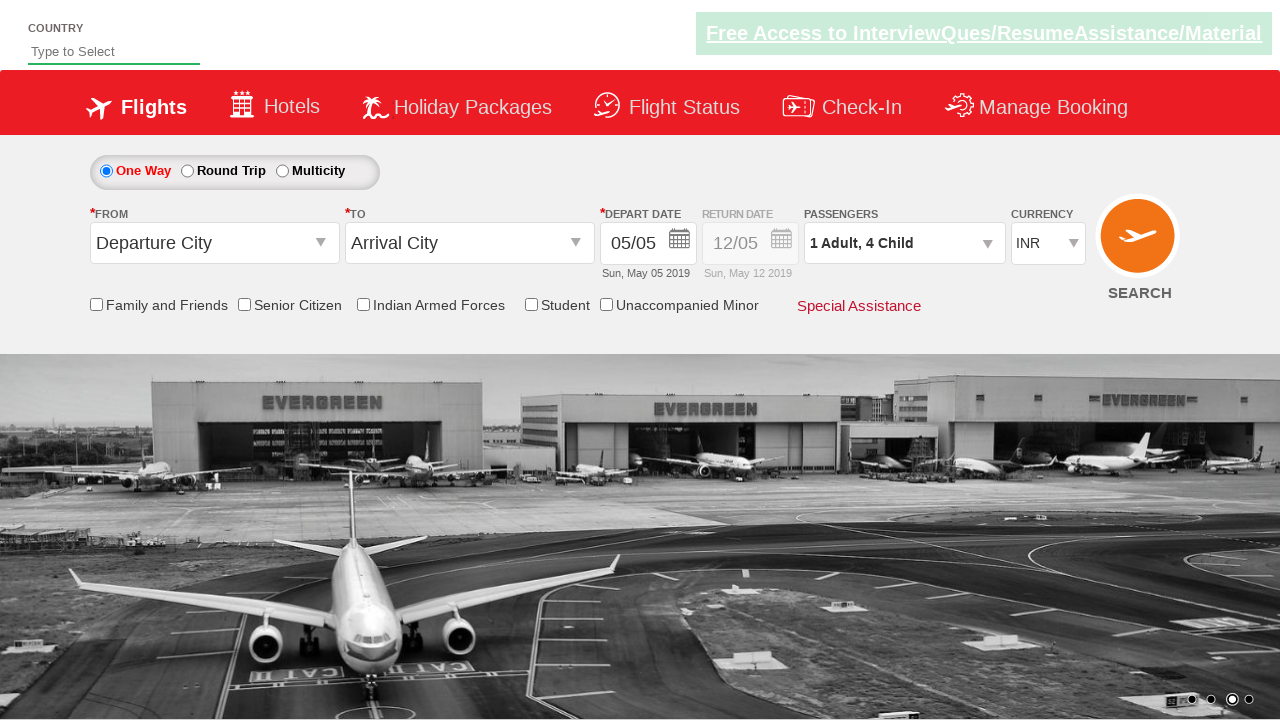

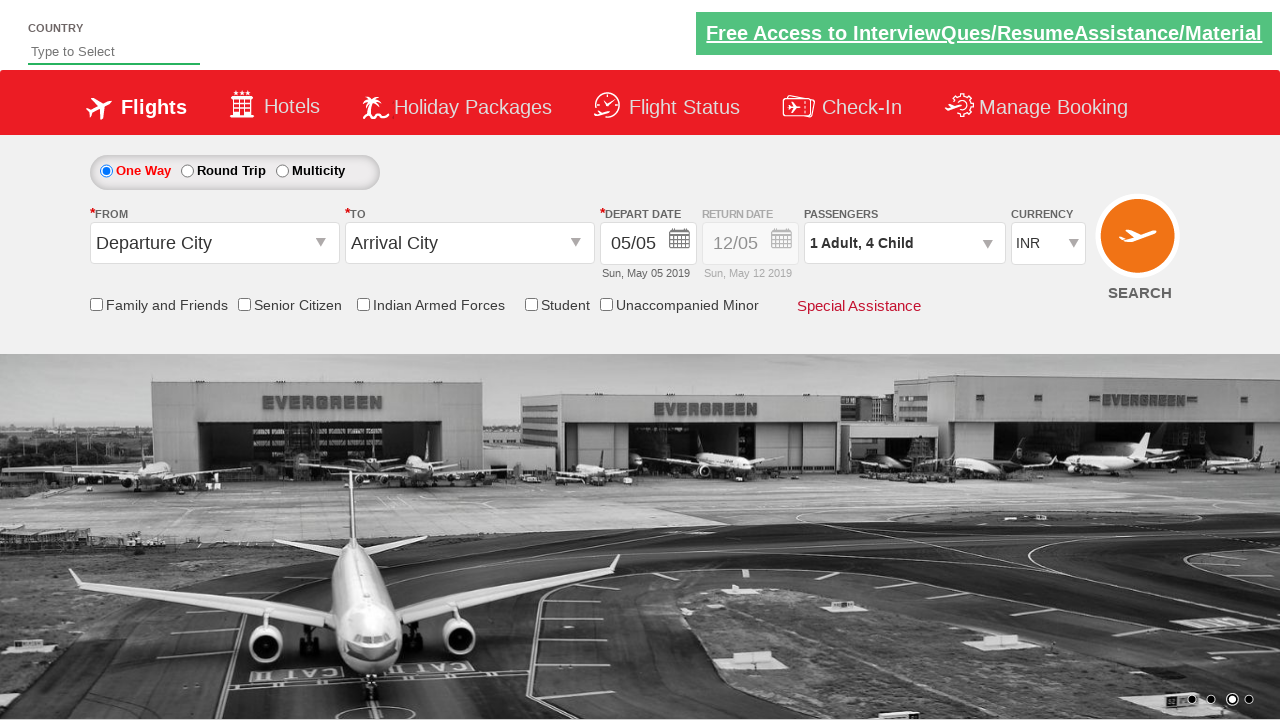